Tests searching by coordinates (latitude/longitude) in History Bulk section and verifies the location is displayed on map

Starting URL: https://home.openweathermap.org/marketplace

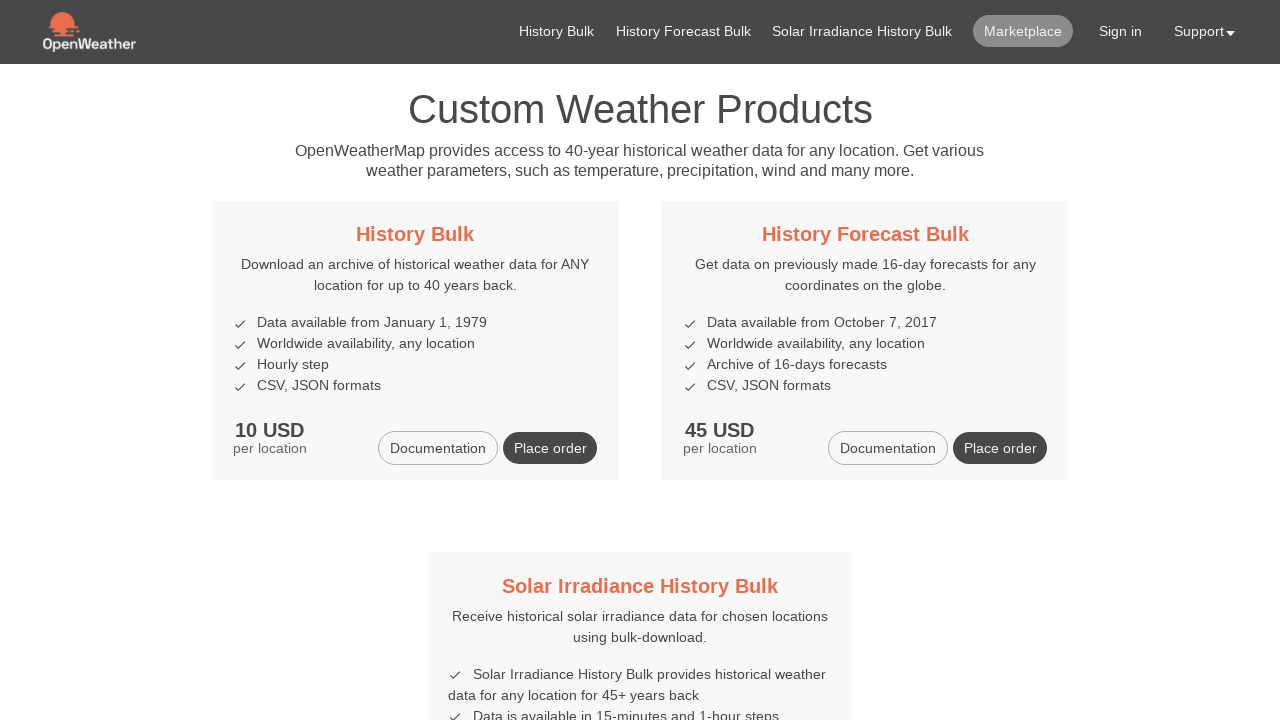

Waited for page to load (networkidle)
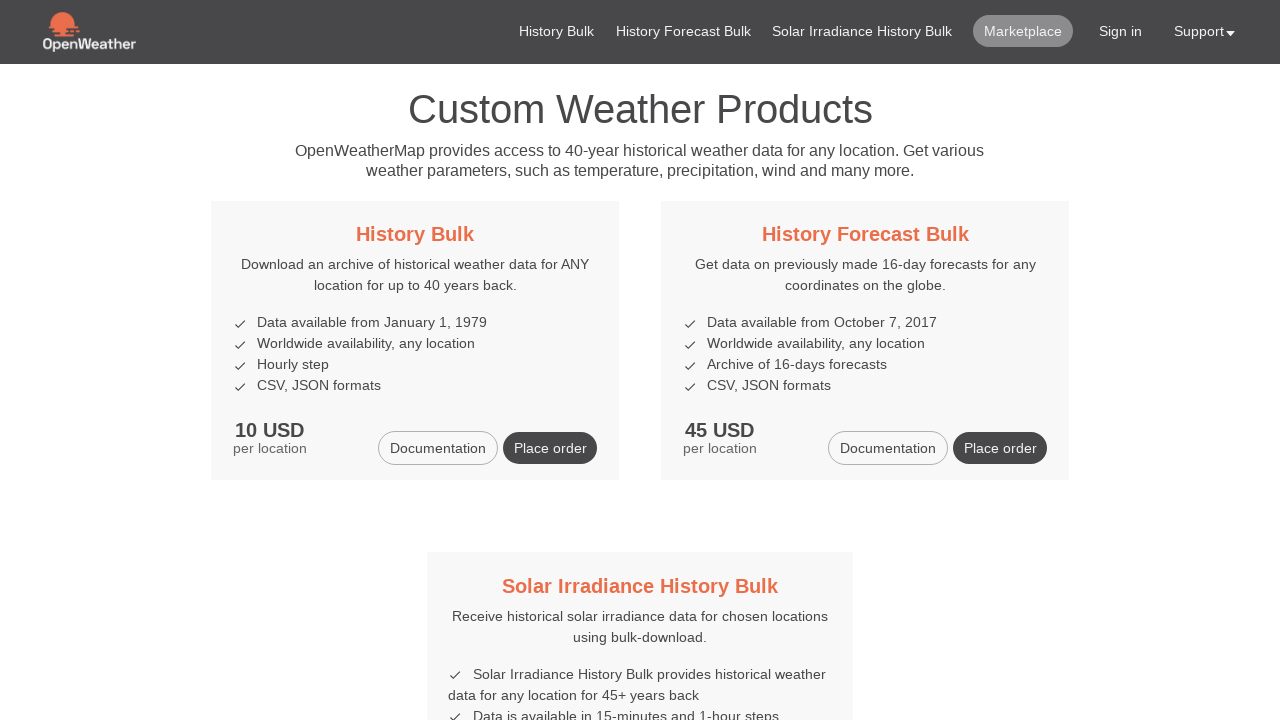

Clicked History Bulk link at (415, 234) on xpath=//h5/a[contains(text(), 'History Bulk')]
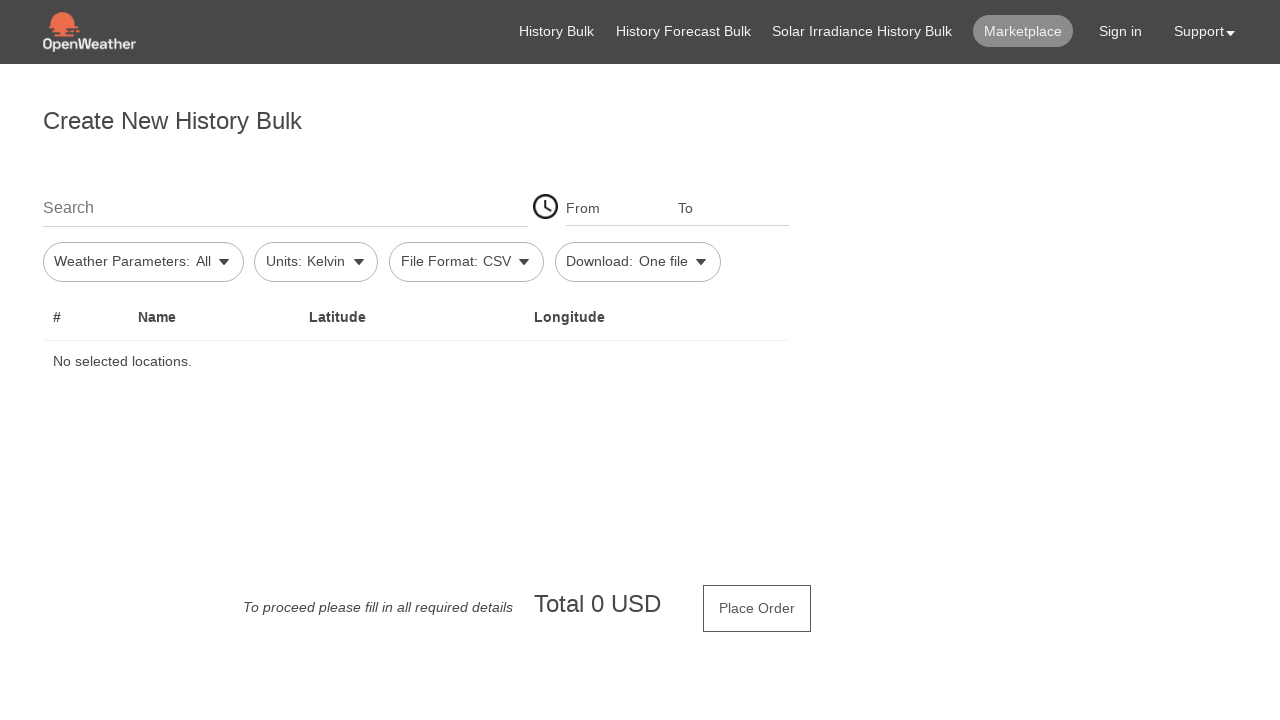

Waited for History Bulk page to load
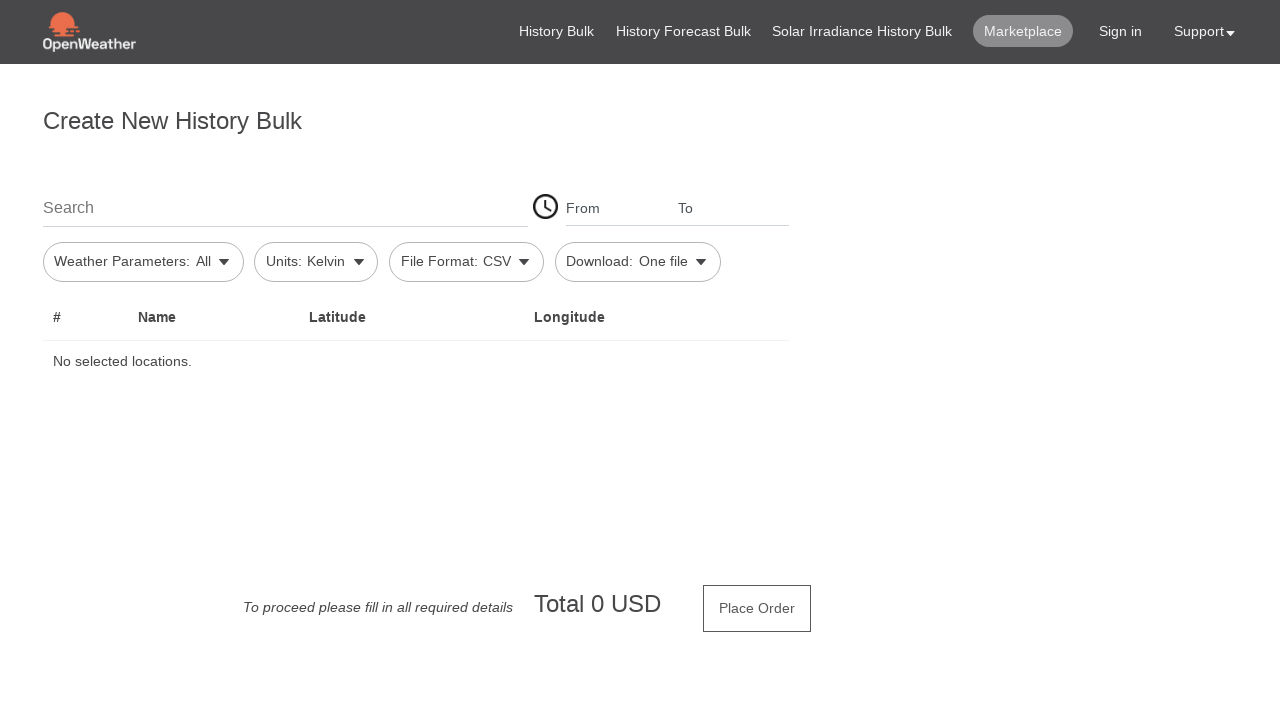

Clicked search location field to open popup at (285, 207) on #firstSearch
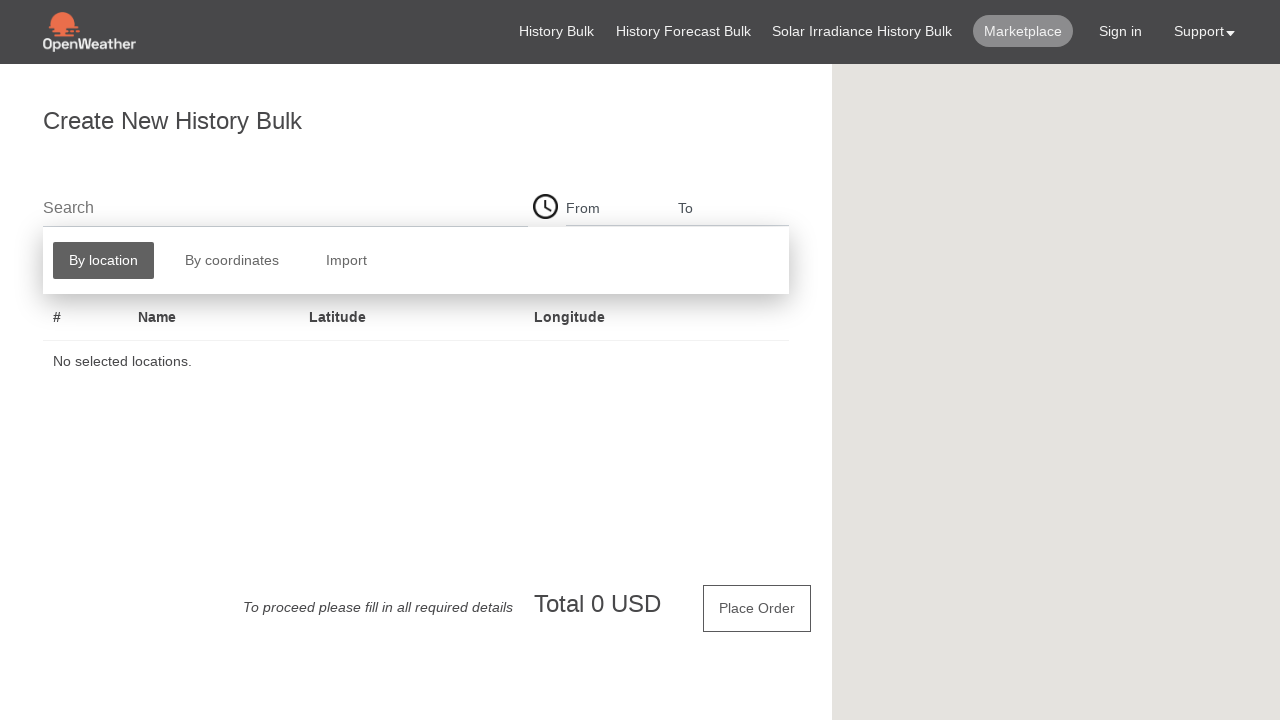

Clicked 'By coordinates' button at (232, 261) on xpath=//button[contains(text(), 'By coordinates')]
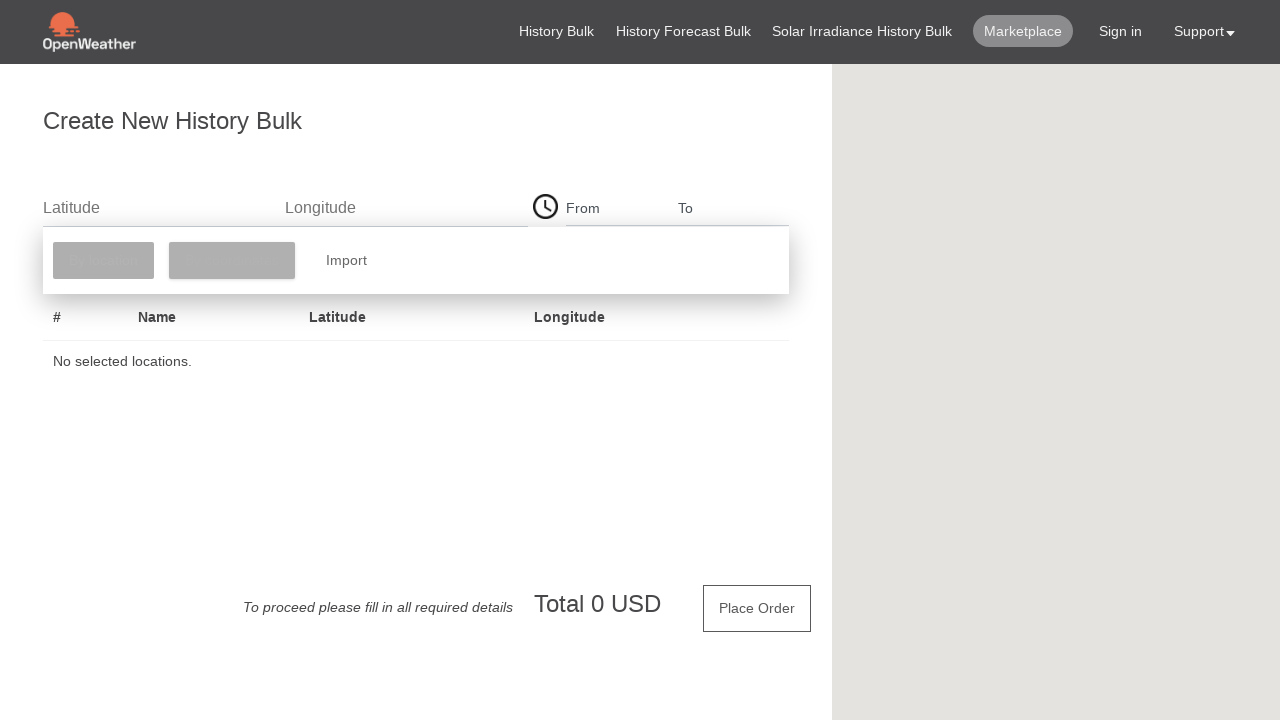

Filled latitude field with 55.755826 on //input[@placeholder='Latitude']
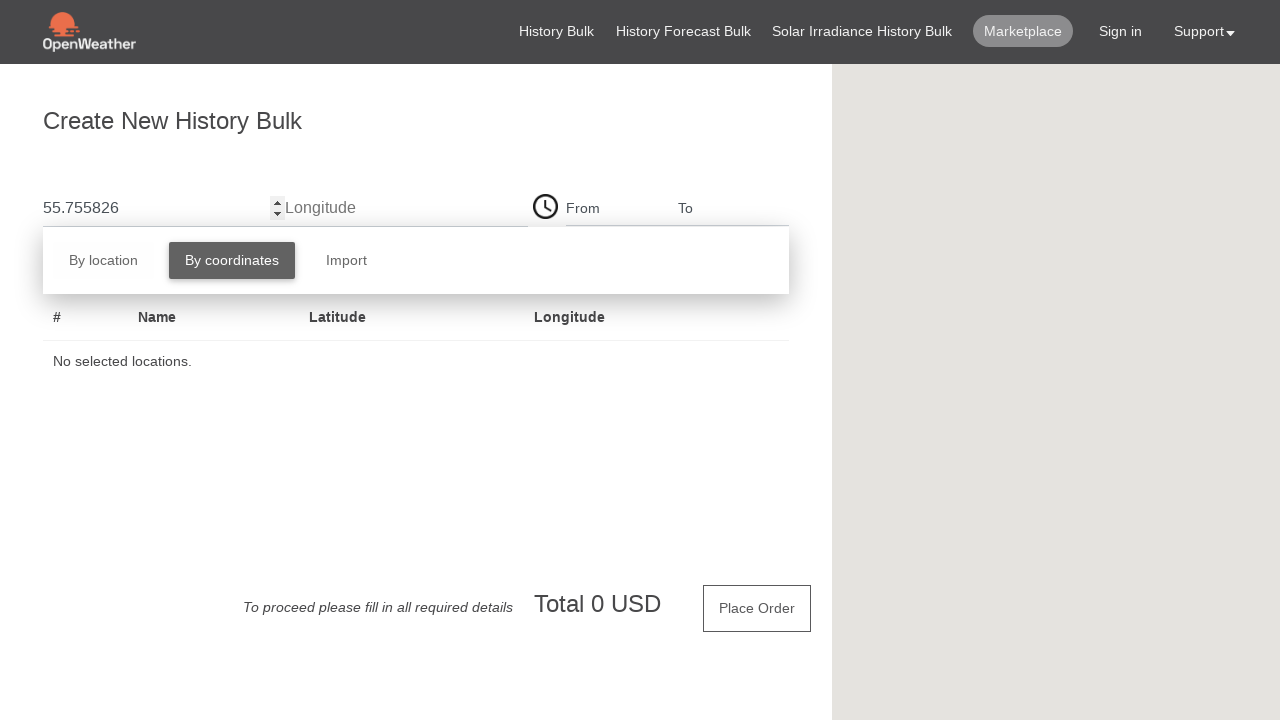

Filled longitude field with 37.61173 on //input[@placeholder='Longitude']
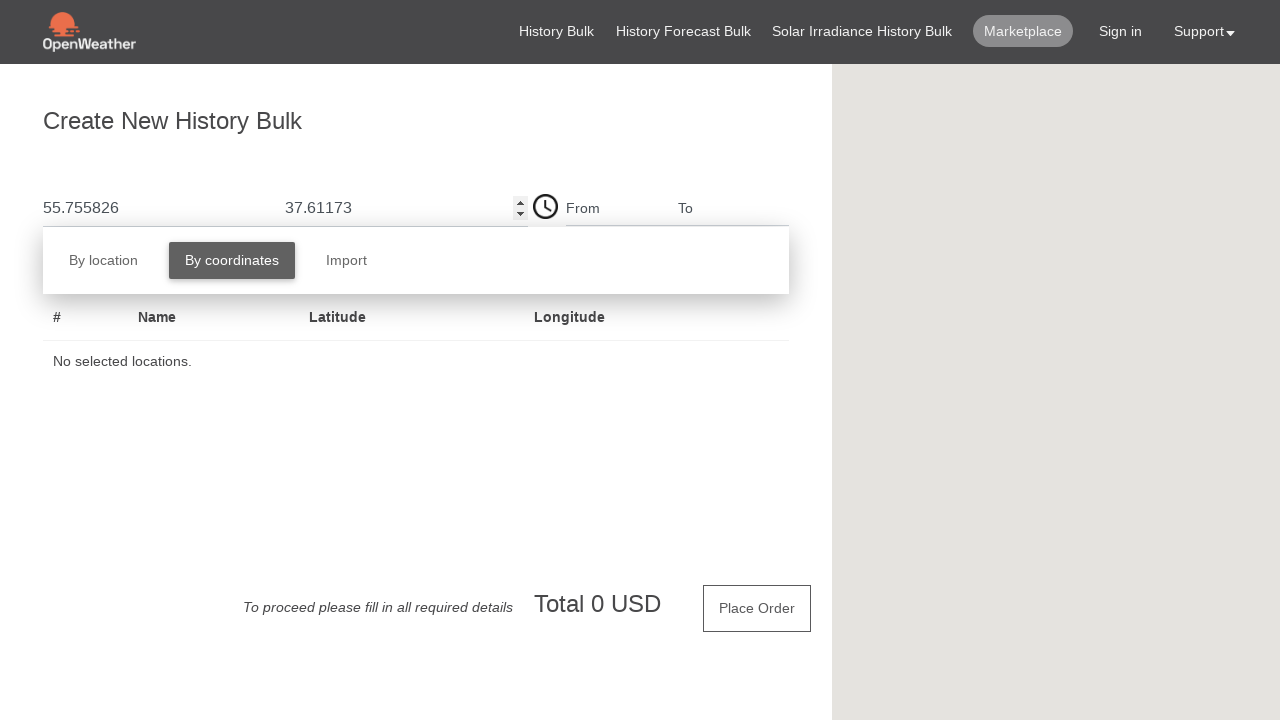

Pressed Enter to search by coordinates on //input[@placeholder='Longitude']
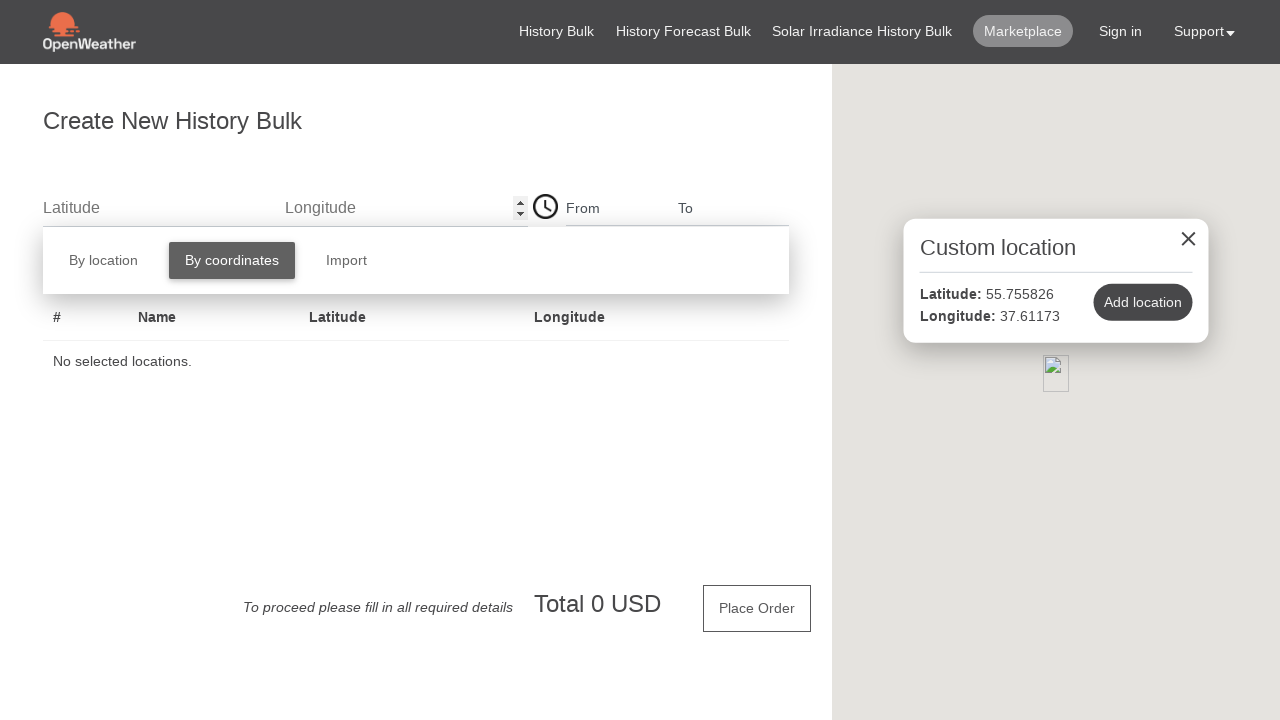

Waited for map to update with coordinates
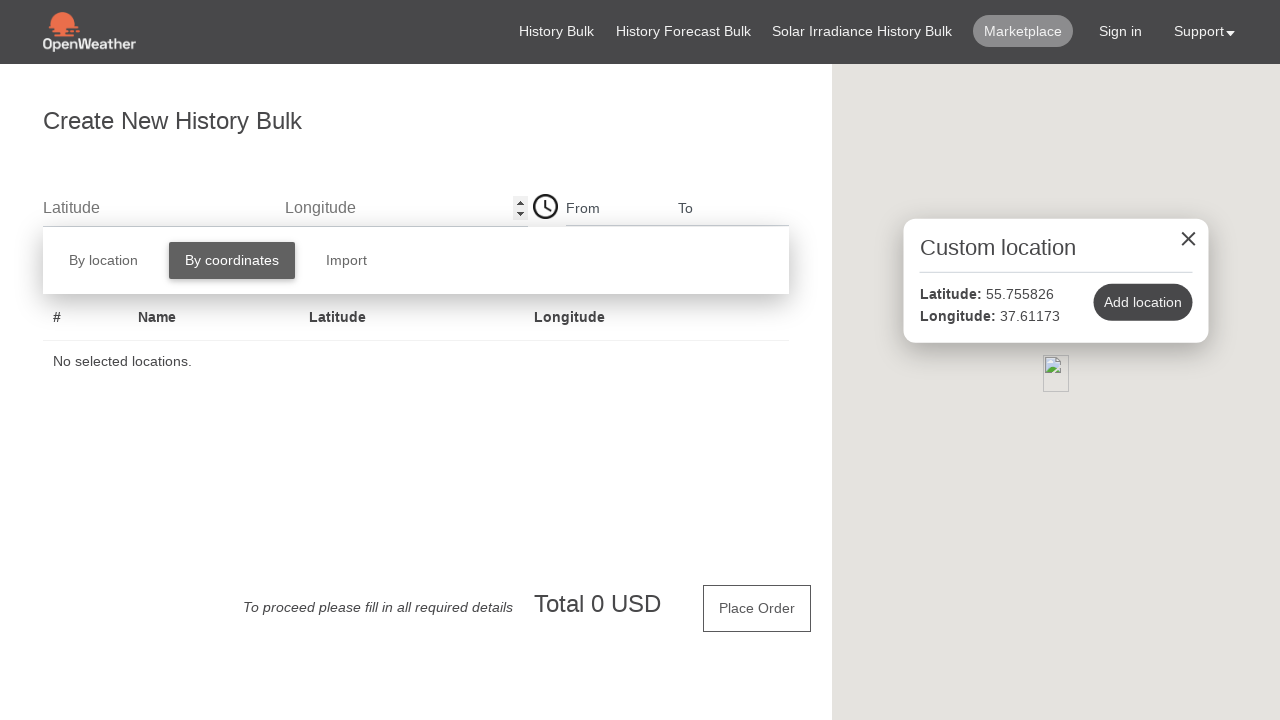

Retrieved actual latitude from map display
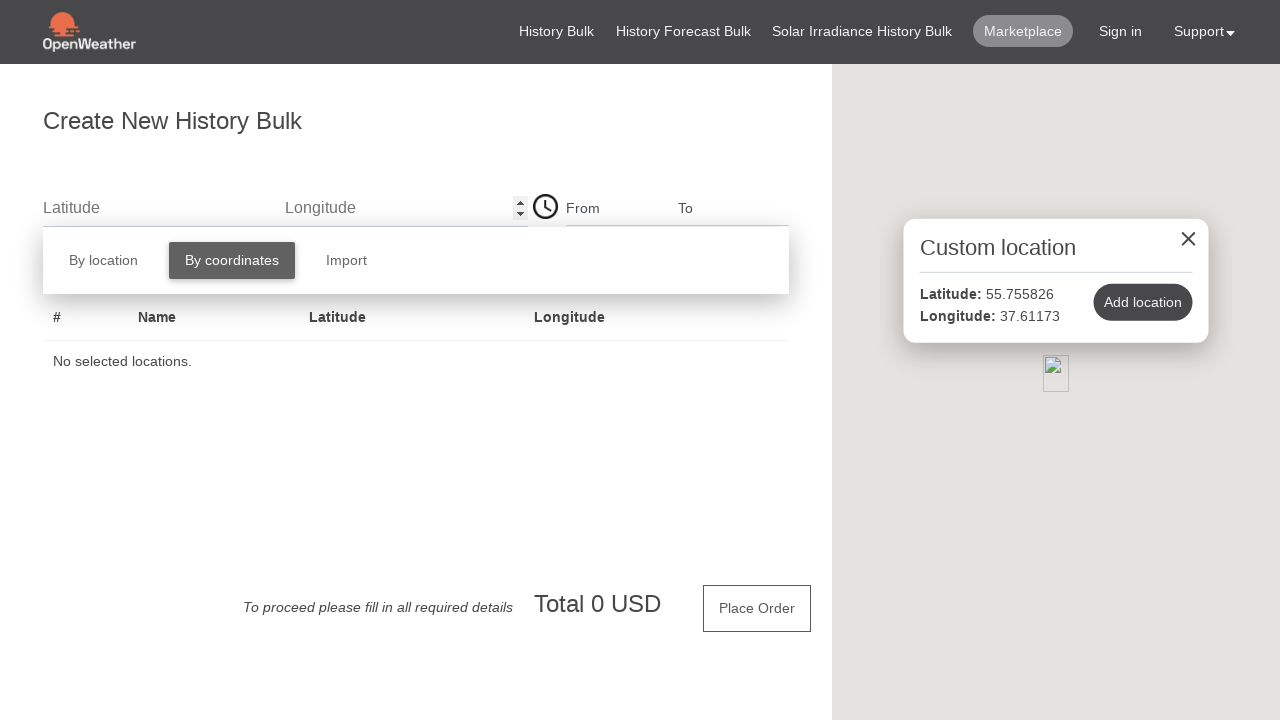

Retrieved actual longitude from map display
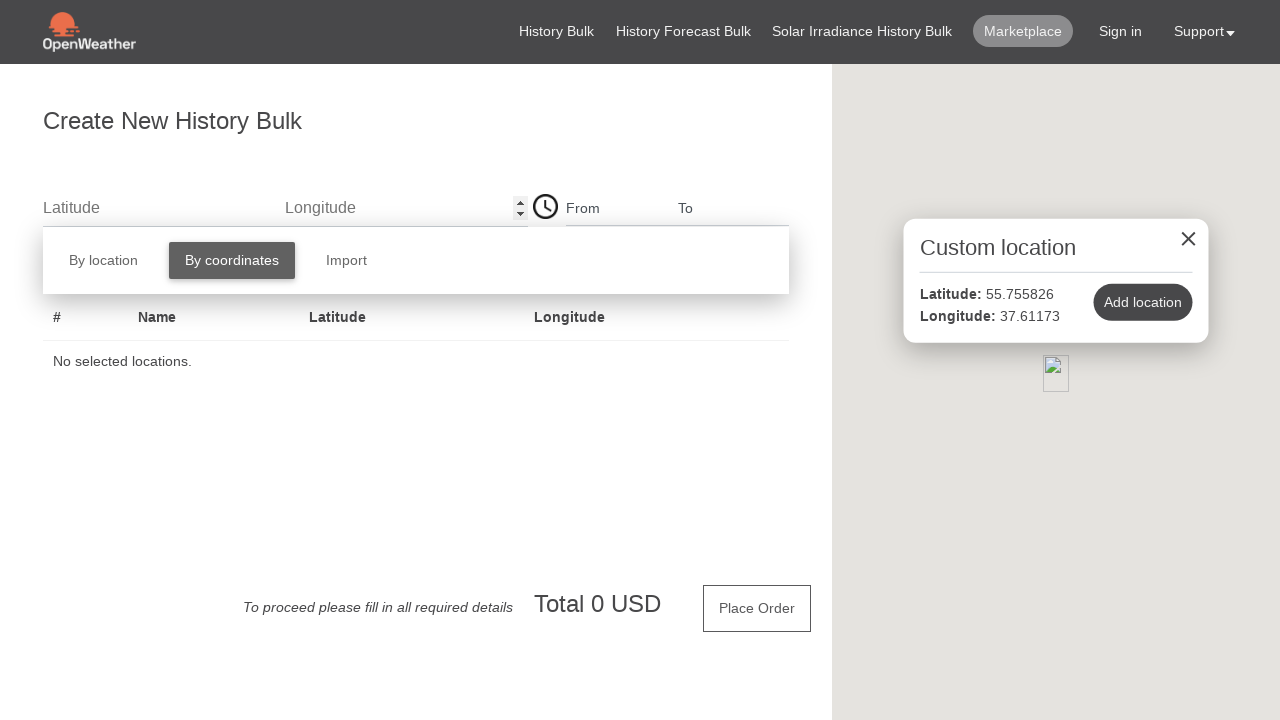

Verified coordinates match: expected latitude 55.755826 and longitude 37.61173 found in map display
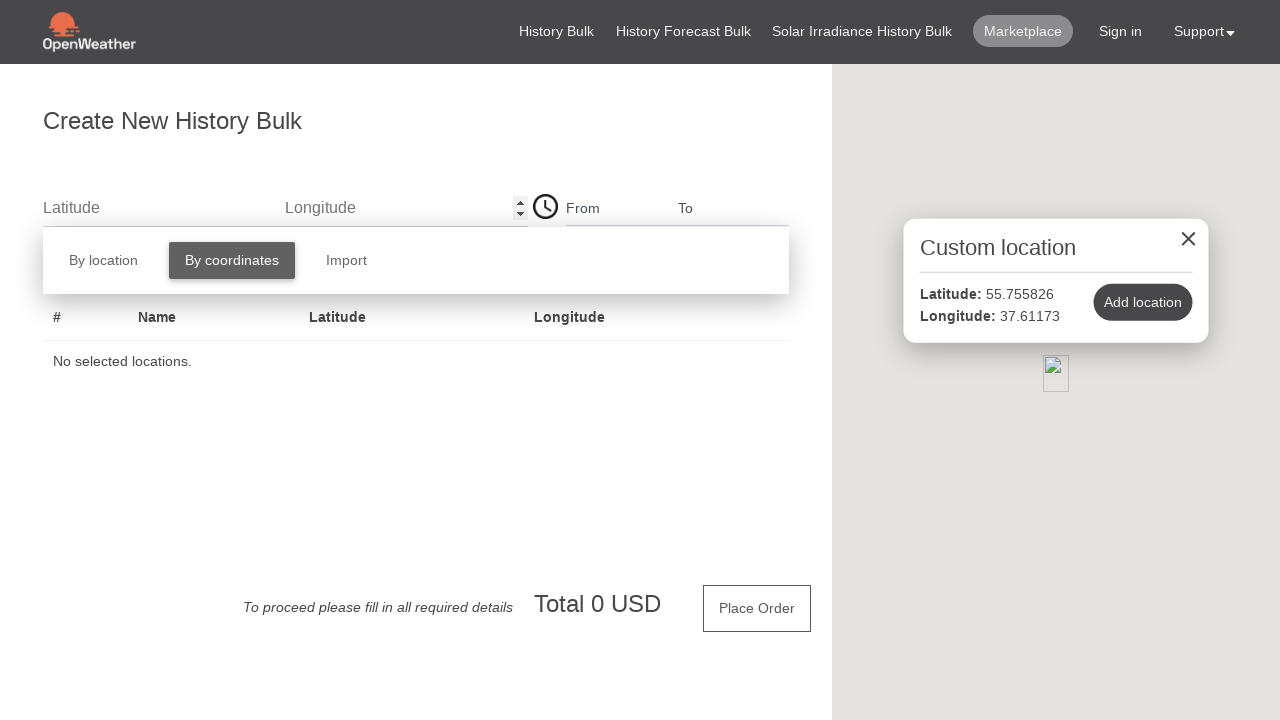

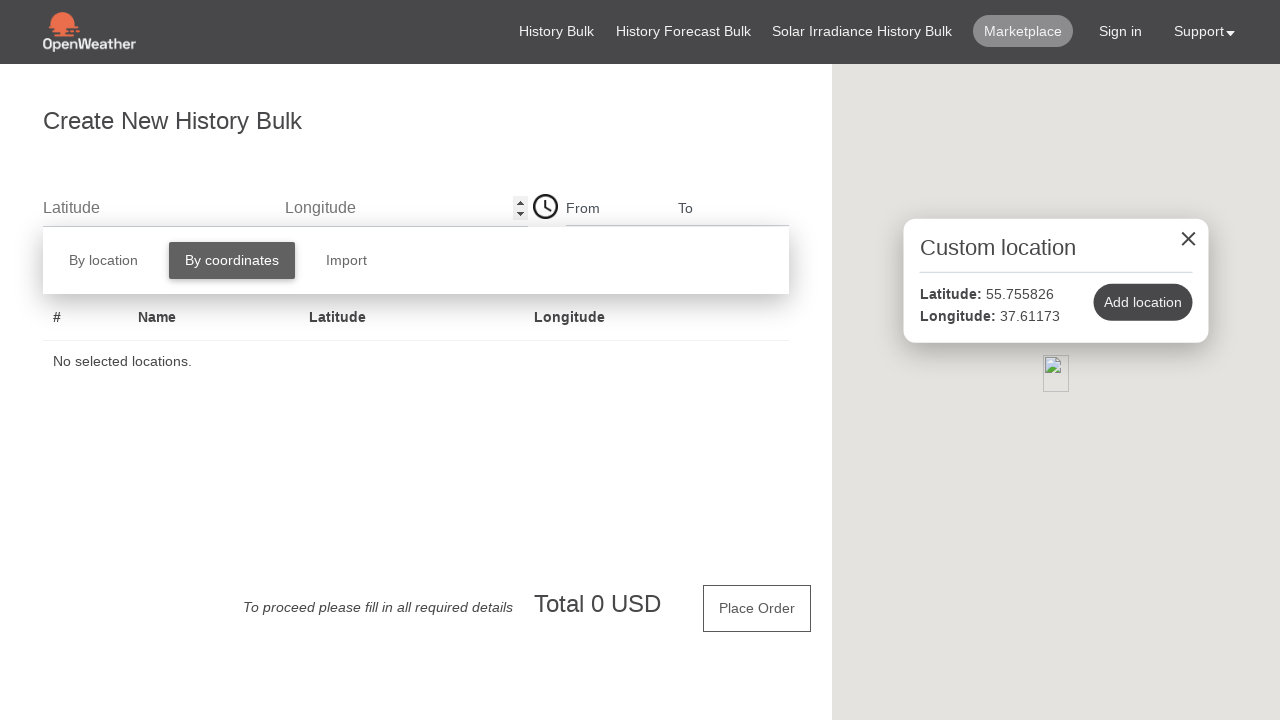